Tests clicking a link on the Selenium downloads page using partial link text matching for "CHANGELOG"

Starting URL: https://www.selenium.dev/downloads/

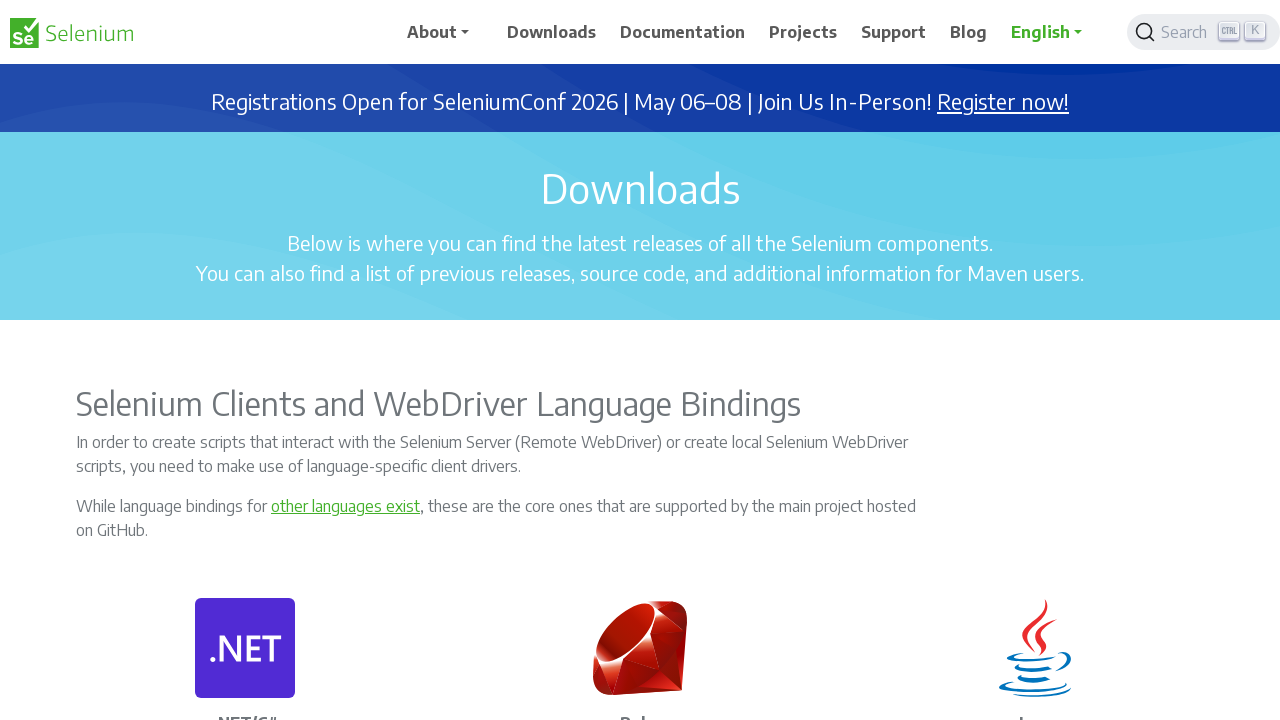

Navigated to Selenium downloads page
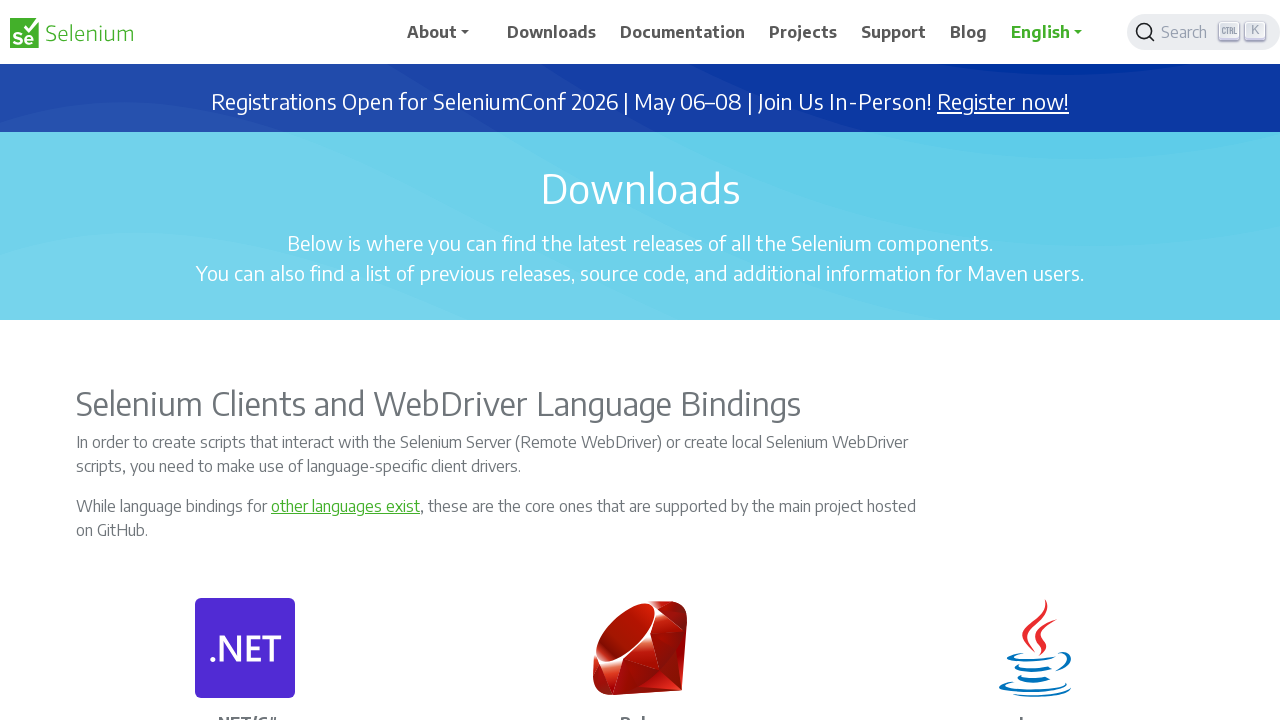

Clicked on CHANGELOG link using partial link text matching at (245, 360) on a:has-text('CHANGELOG')
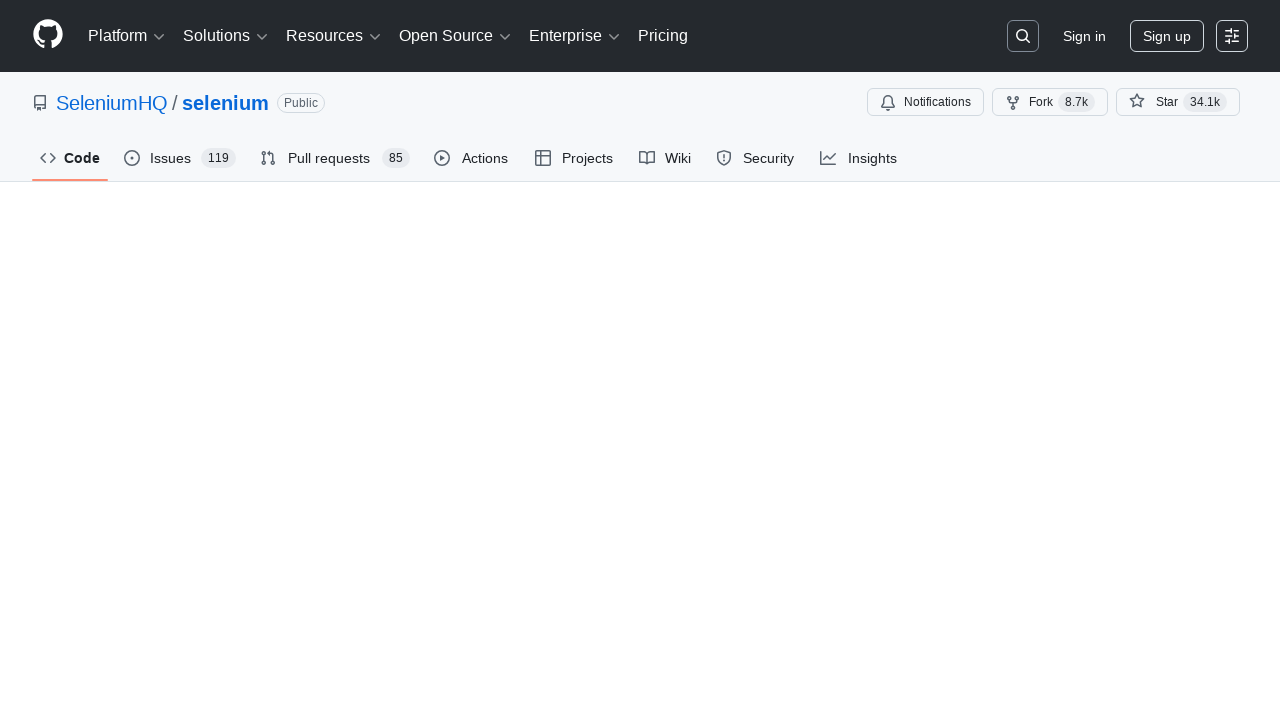

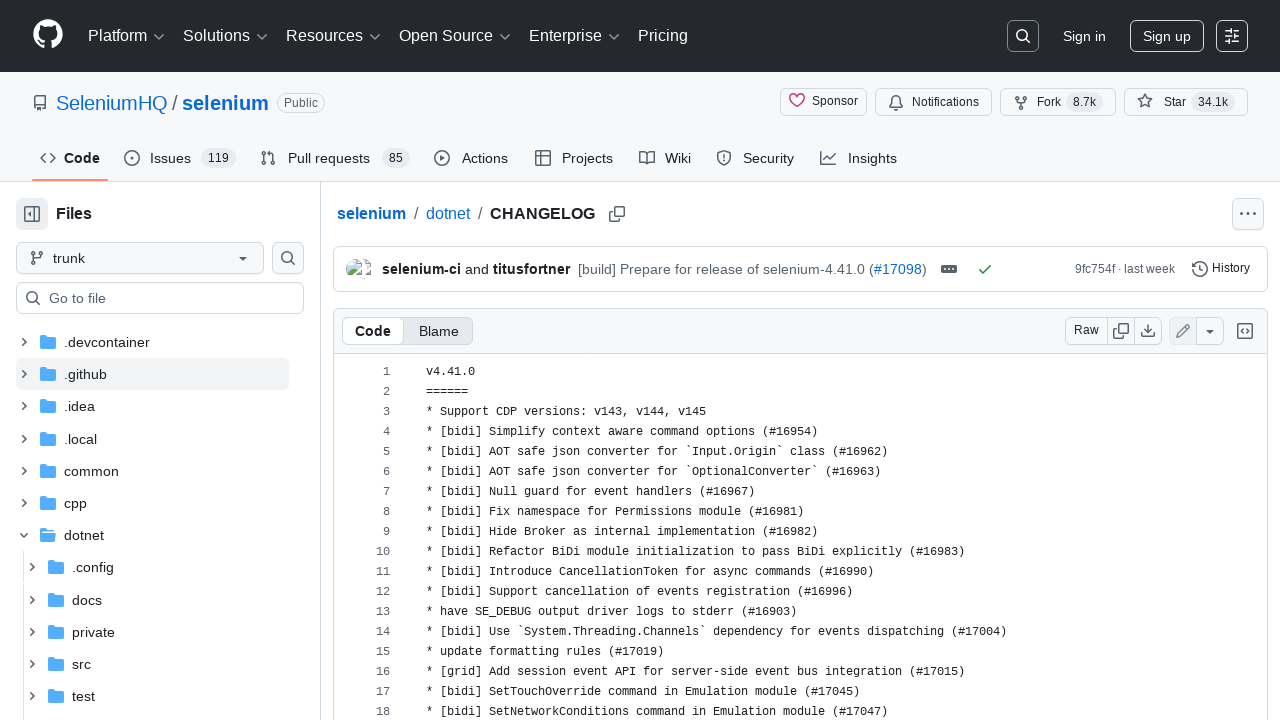